Tests dynamic loading functionality by clicking a Start button and waiting for "Hello World!" text to appear

Starting URL: https://the-internet.herokuapp.com/dynamic_loading/2

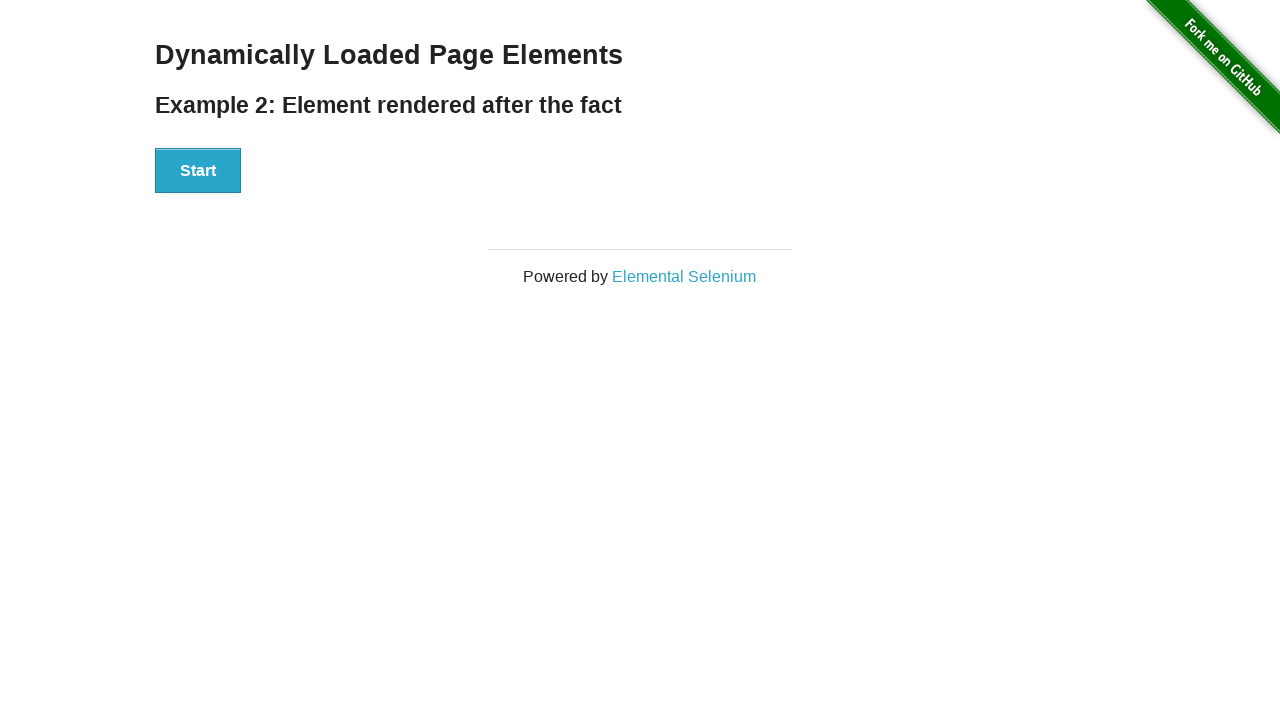

Clicked Start button to initiate dynamic loading at (198, 171) on button:text('Start')
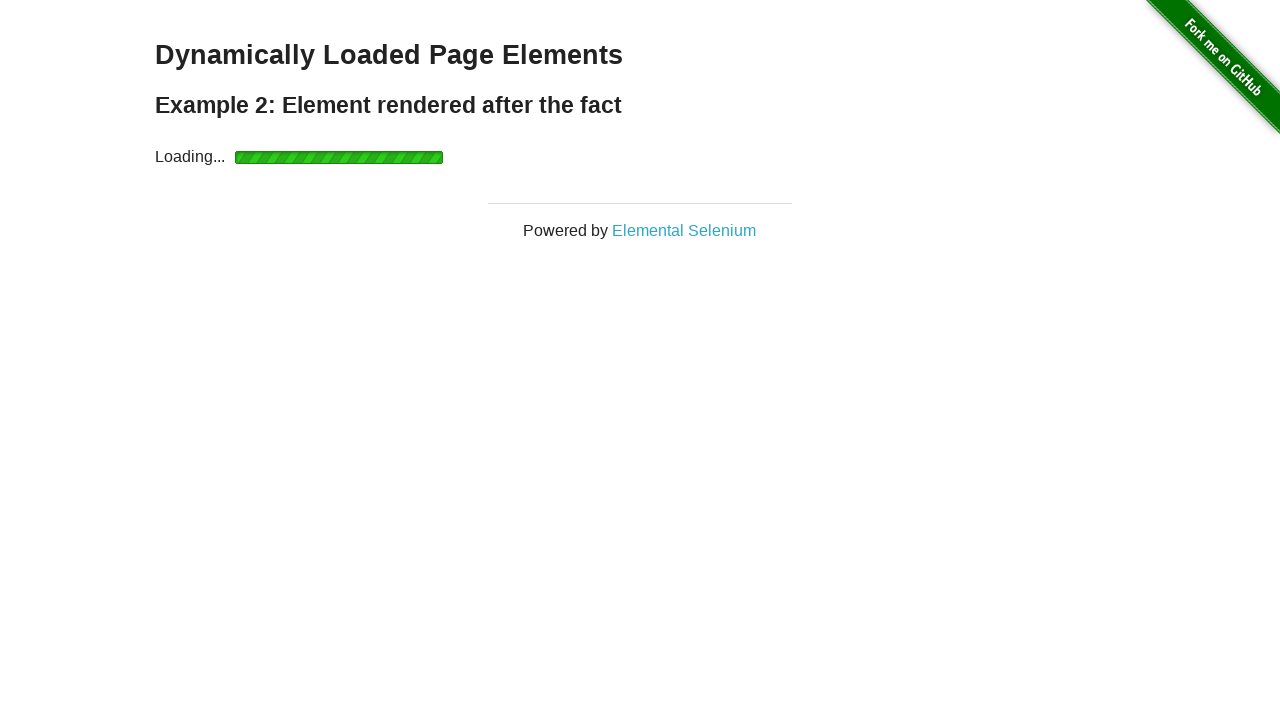

Waited for finish element to become visible
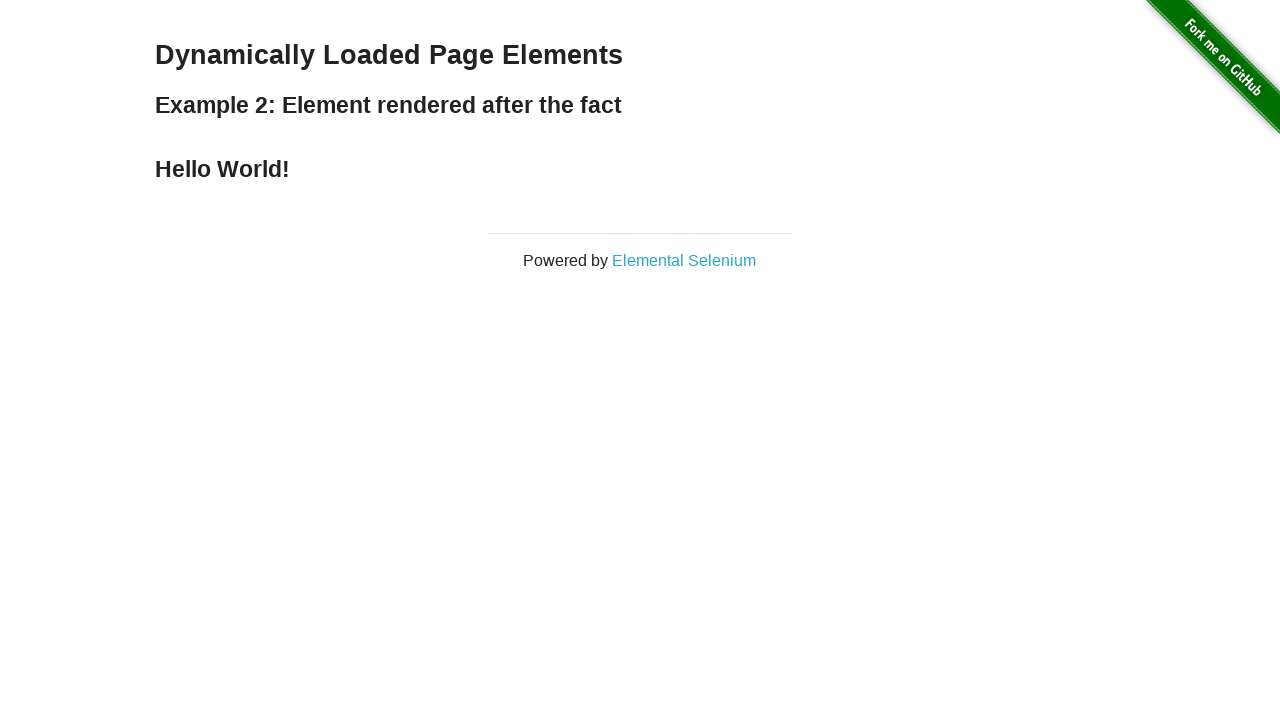

Located the H4 element containing 'Hello World!' text
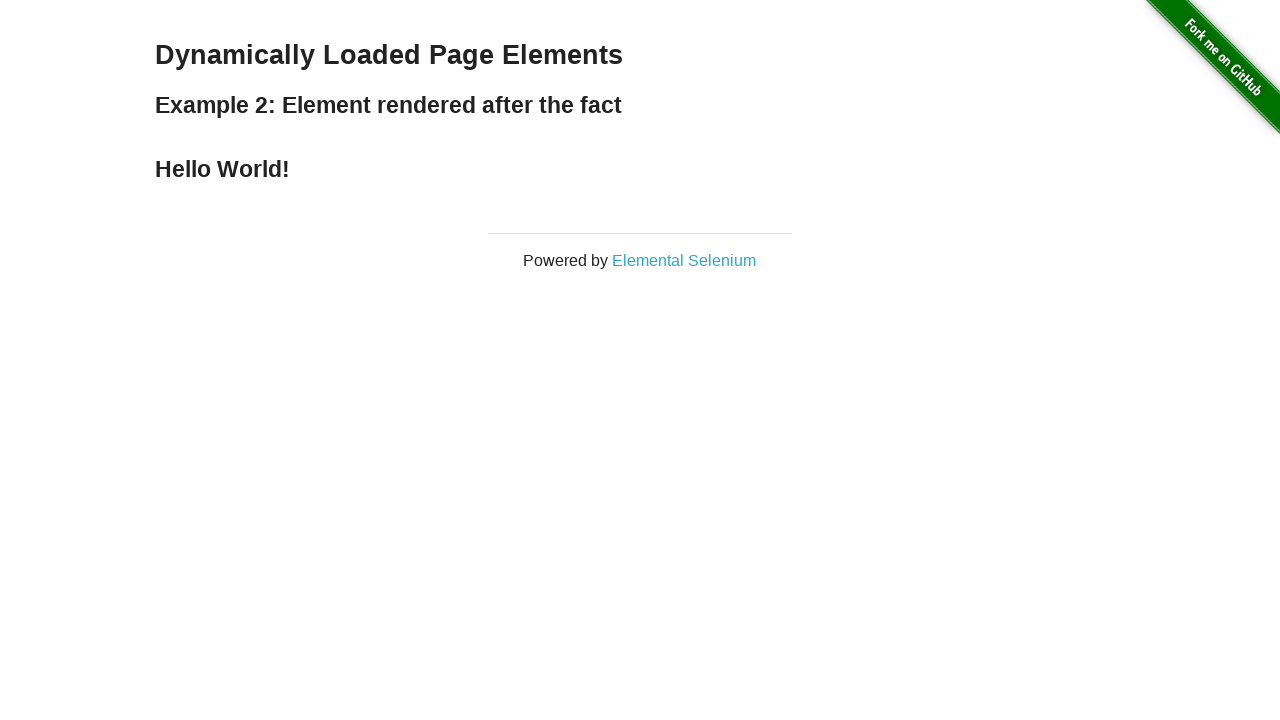

Verified 'Hello World!' text is displayed correctly
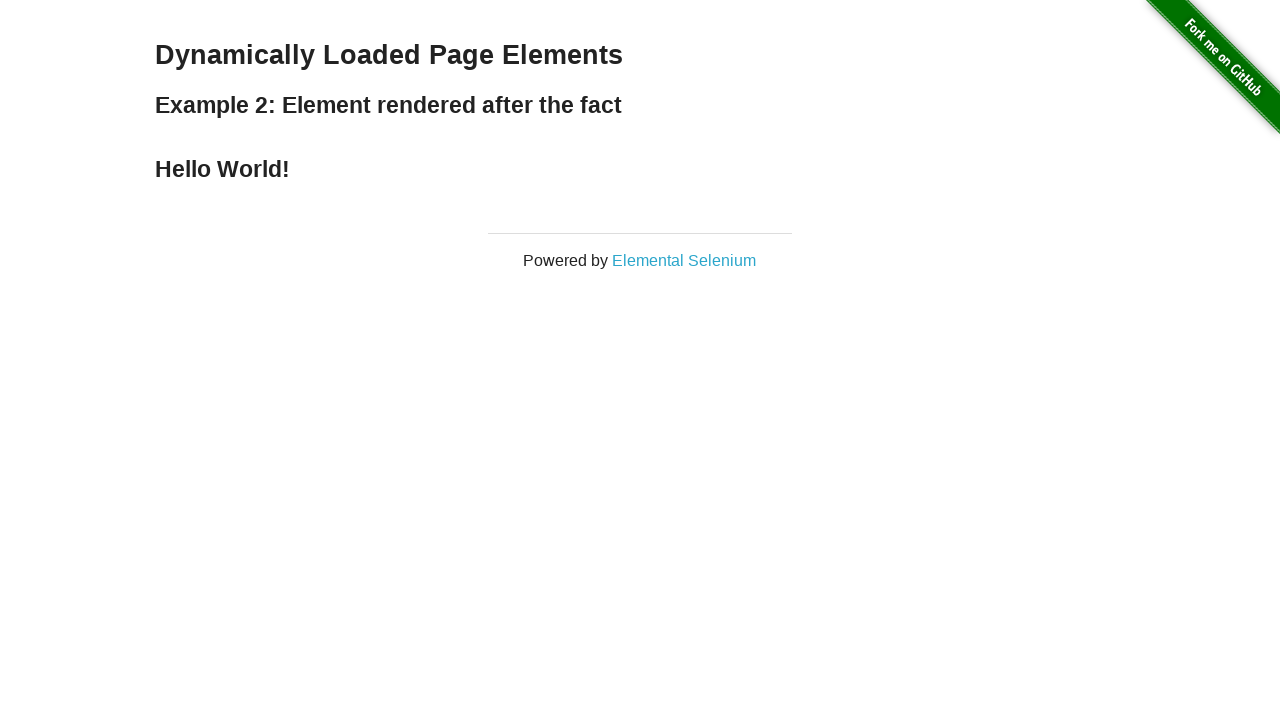

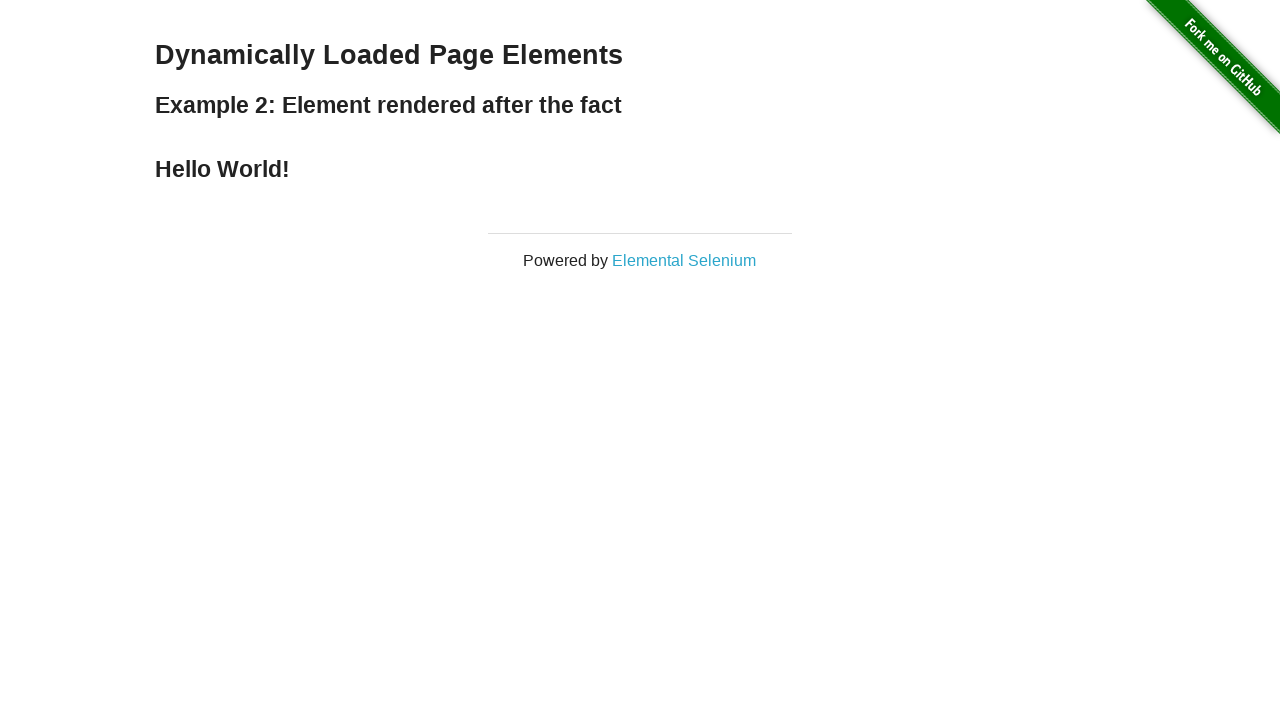